Tests search functionality with special characters to verify the "no results found" message is displayed correctly

Starting URL: https://jewellerymag.ru/

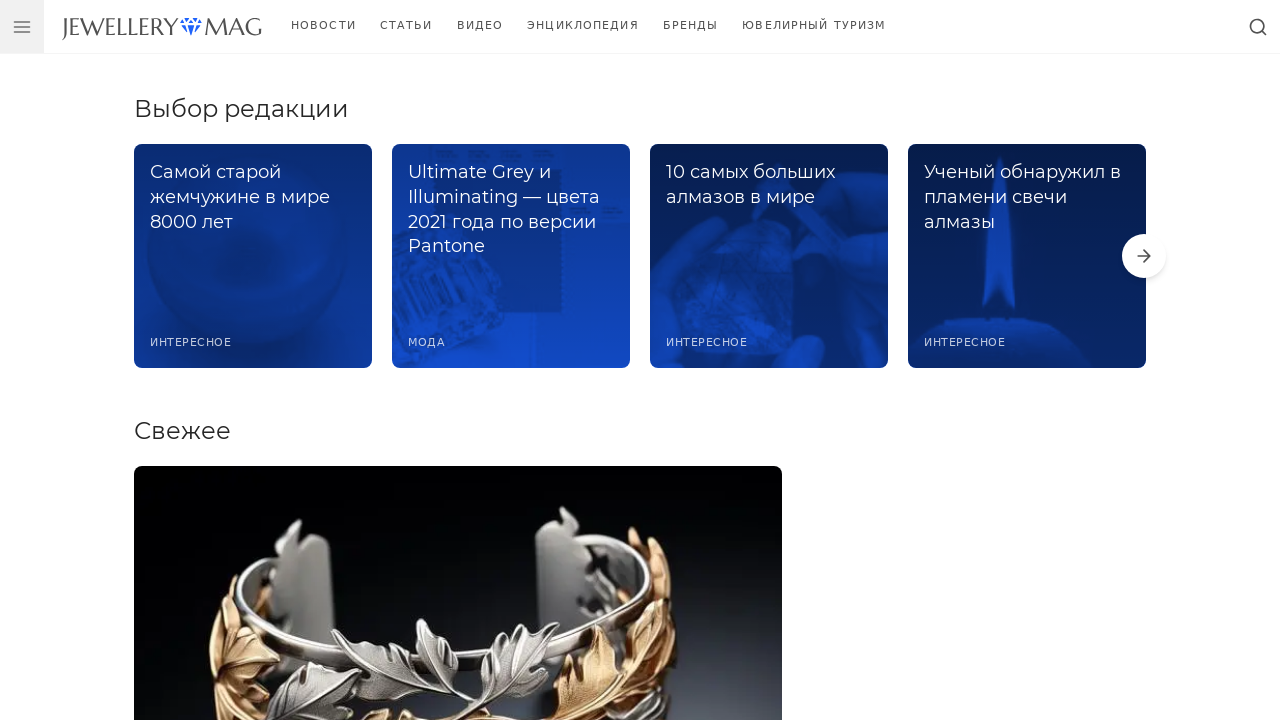

Clicked search button to open search field at (1258, 26) on xpath=//body[@id='app']/header//button[@aria-label='Открыть поиск']
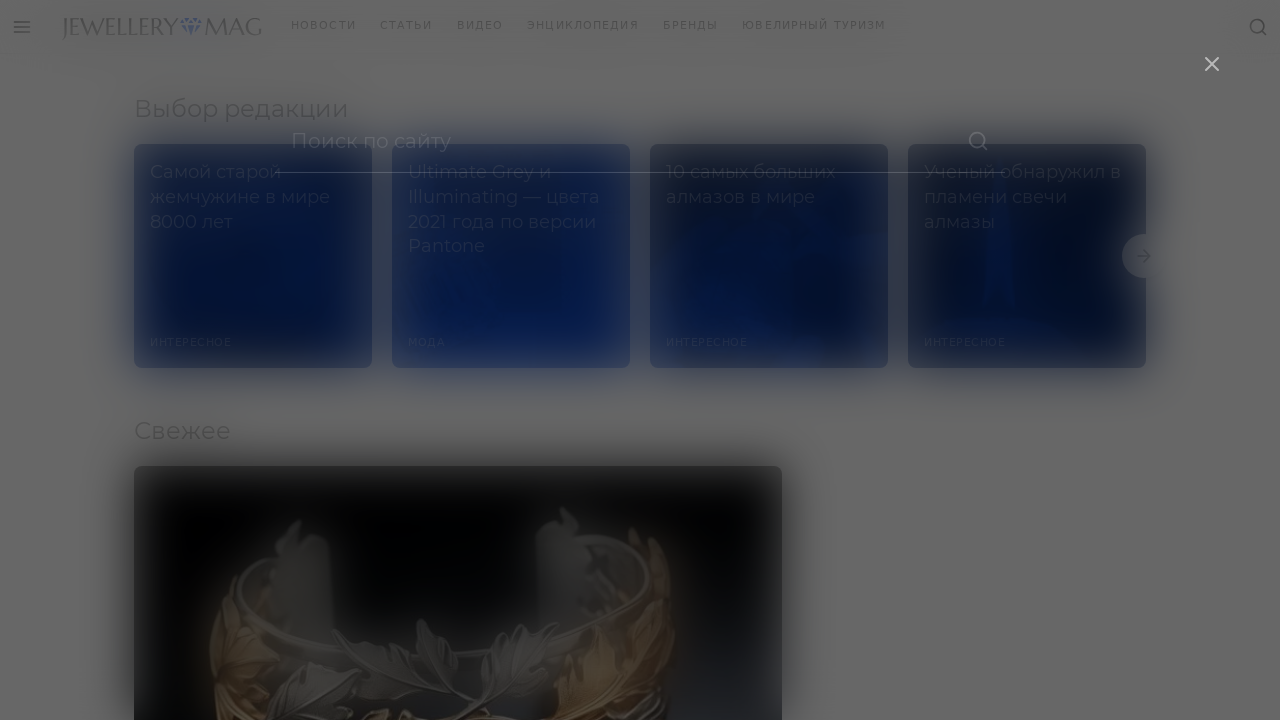

Filled search box with special characters '!№;%:?*()' on input[name='s']
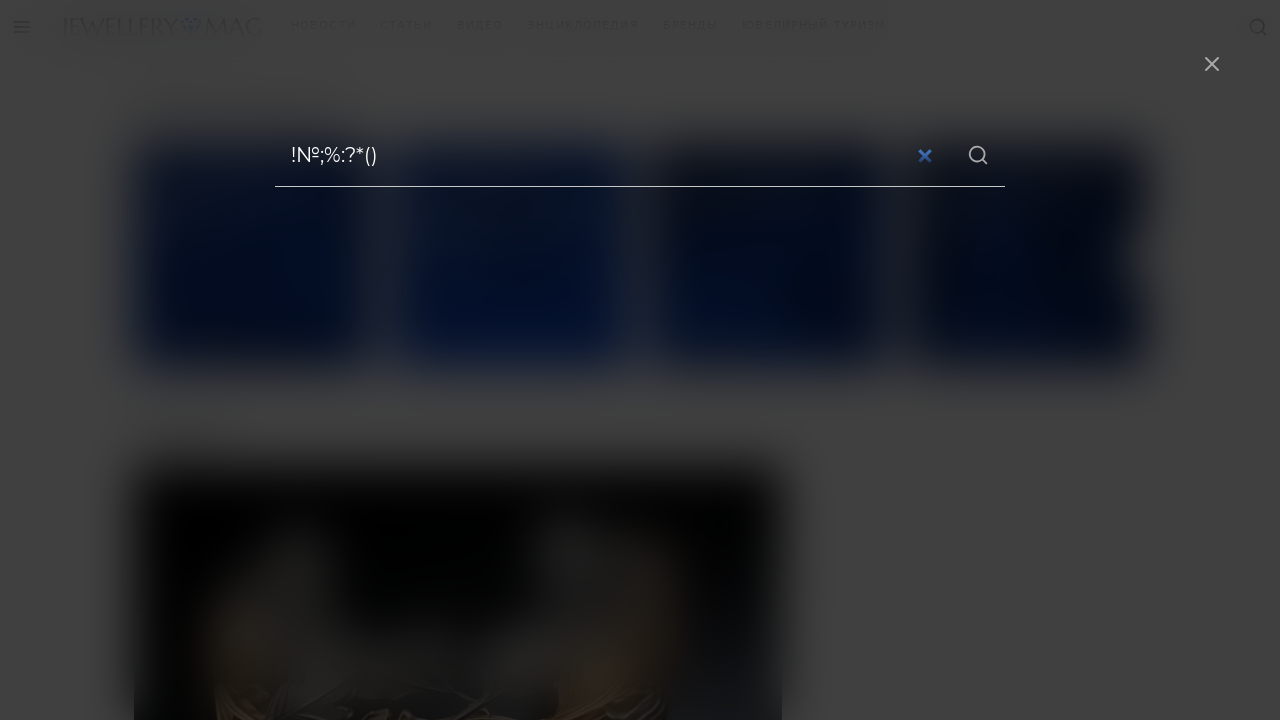

Pressed Enter to submit search form on input[name='s']
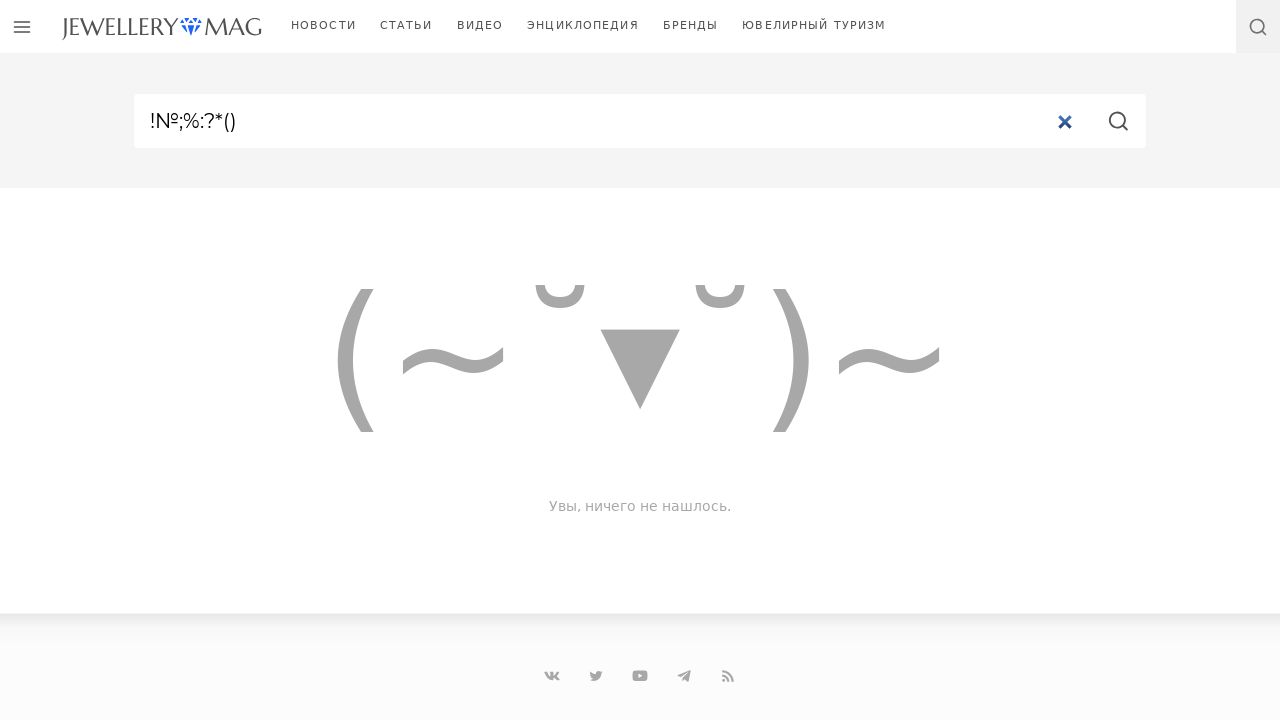

Waited for 'no results found' message to appear
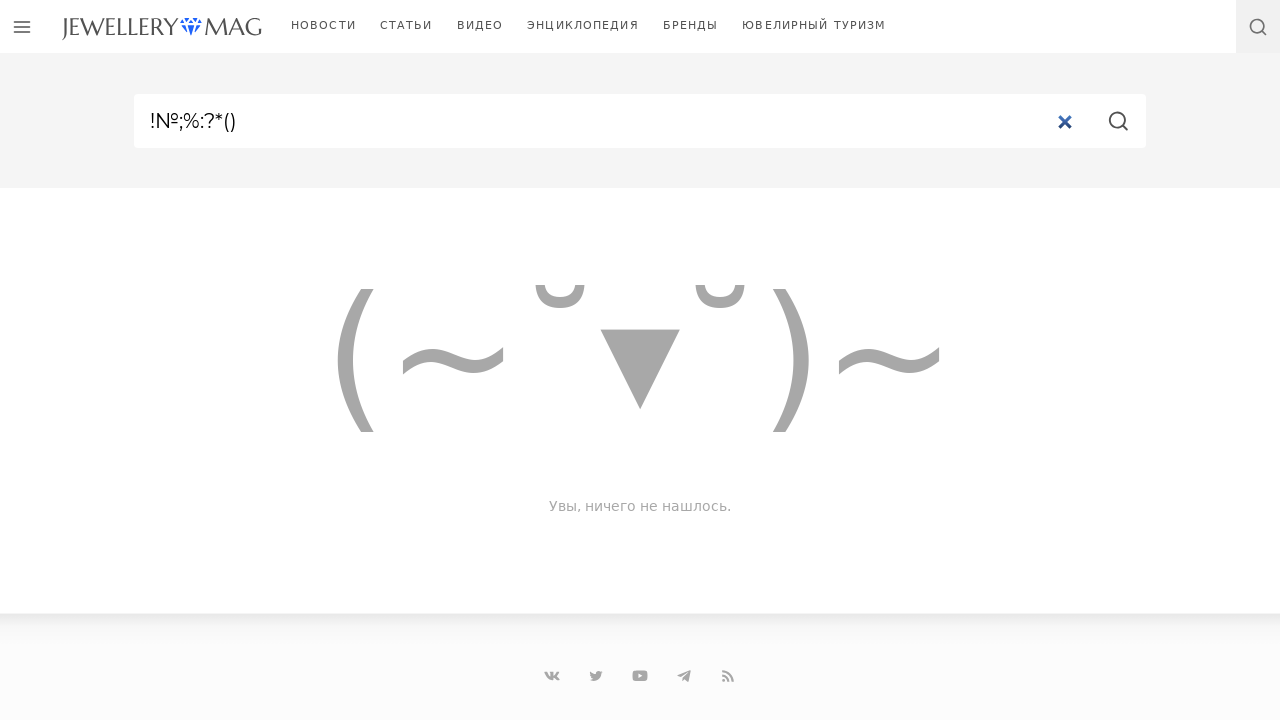

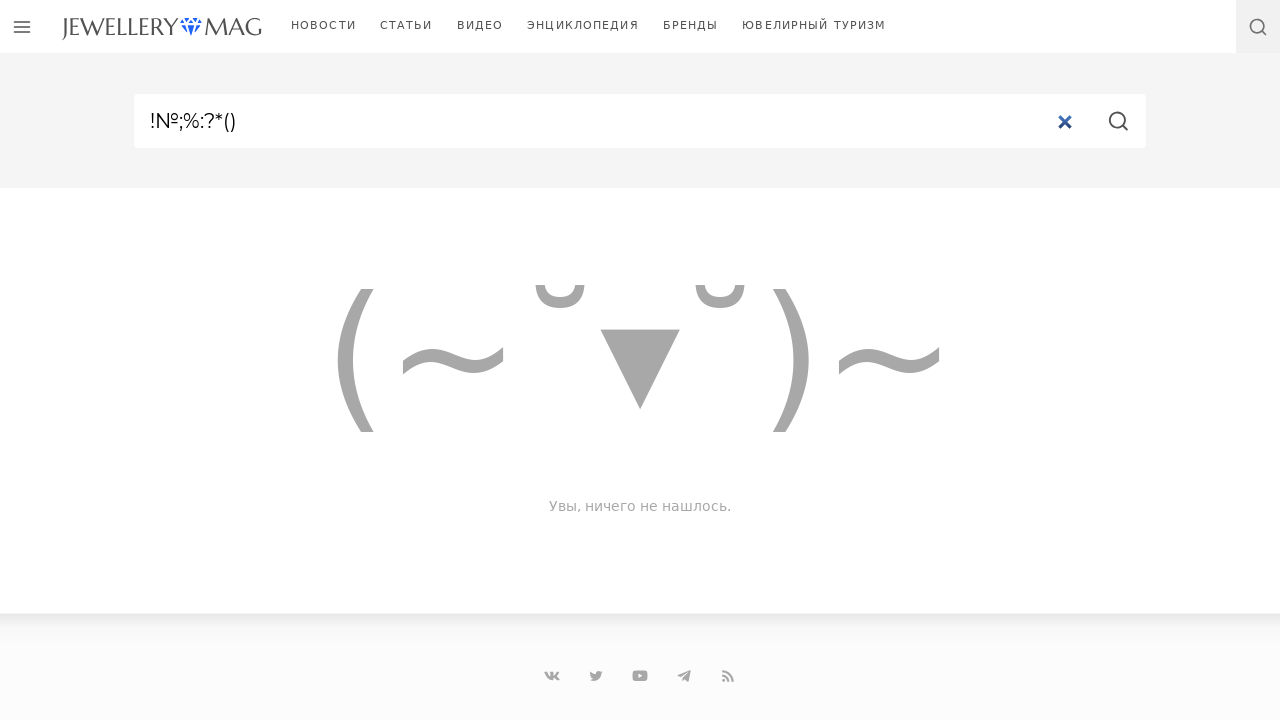